Tests click and hold functionality by selecting multiple elements in a grid from element 1 to element 4

Starting URL: http://jqueryui.com/resources/demos/selectable/display-grid.html

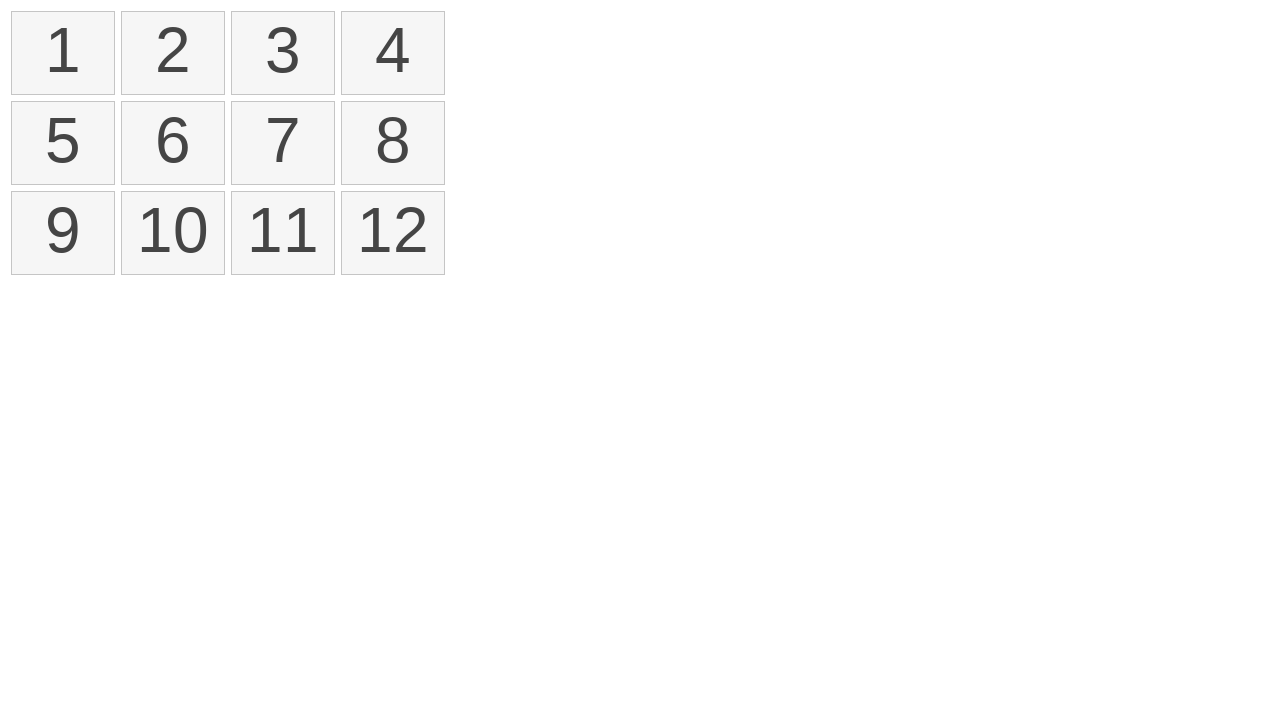

Located all selectable list items in the grid
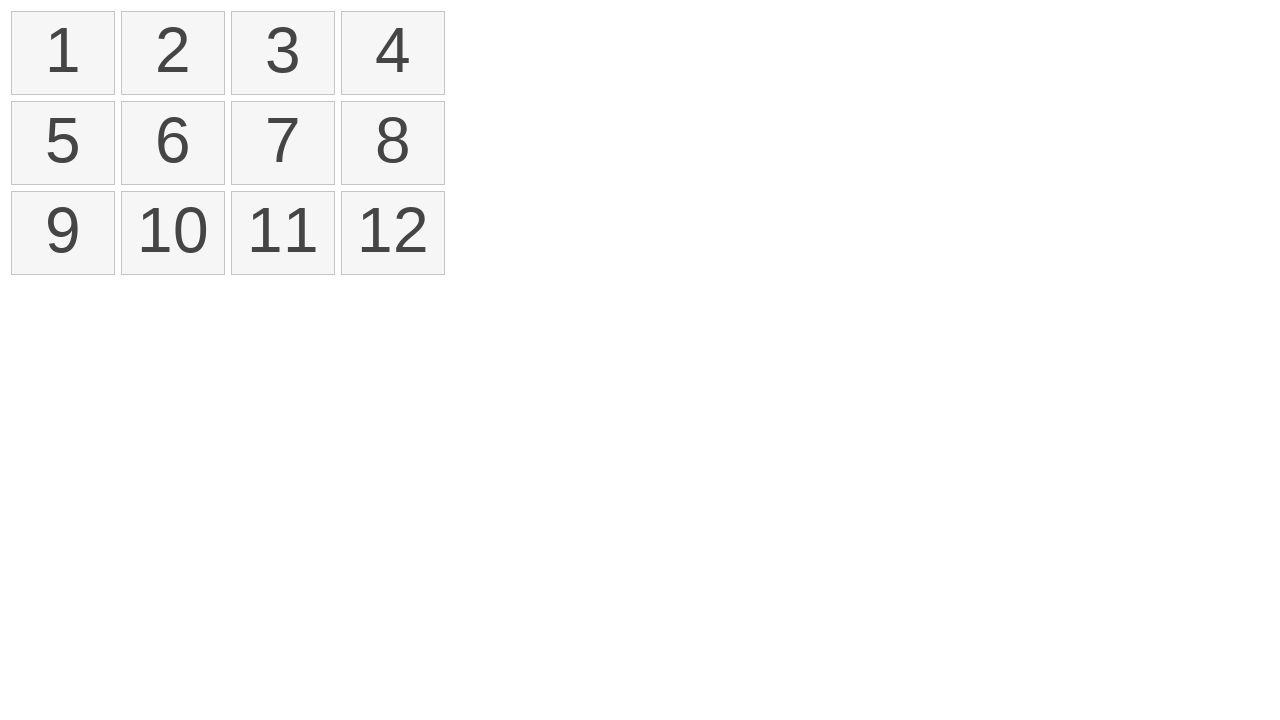

Moved mouse to first element (element 1) at (16, 16)
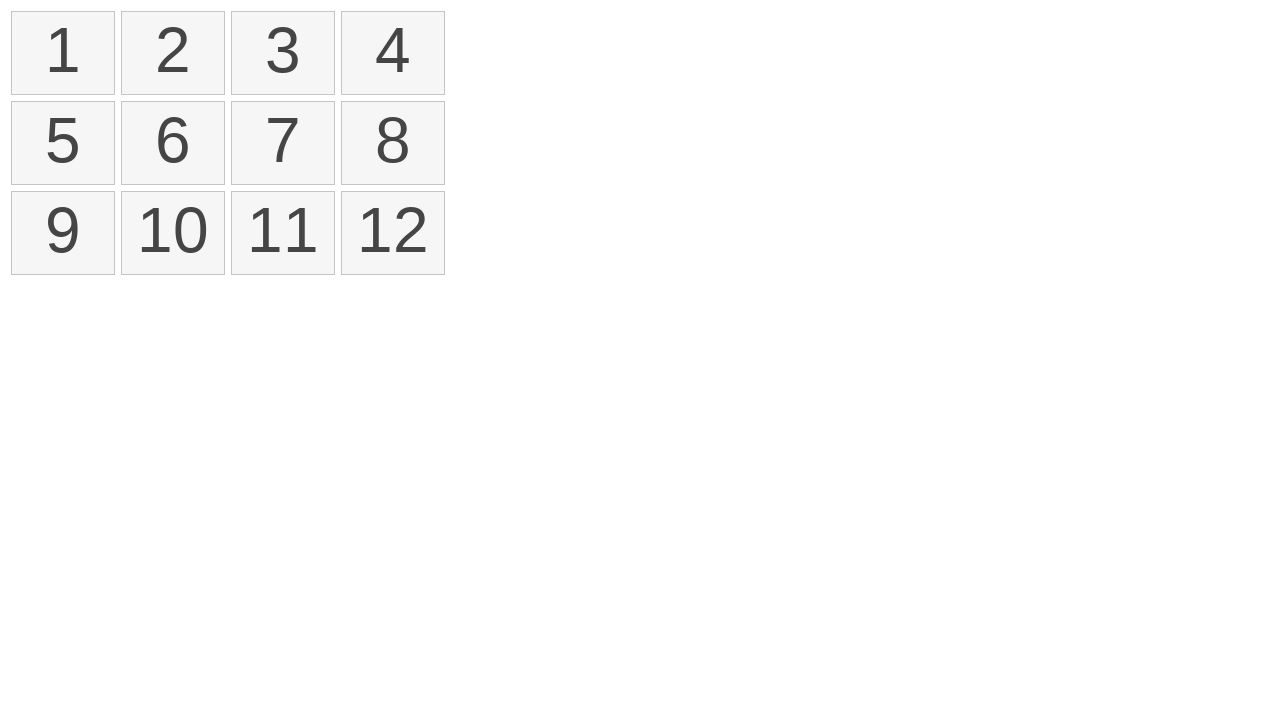

Pressed and held mouse button down at (16, 16)
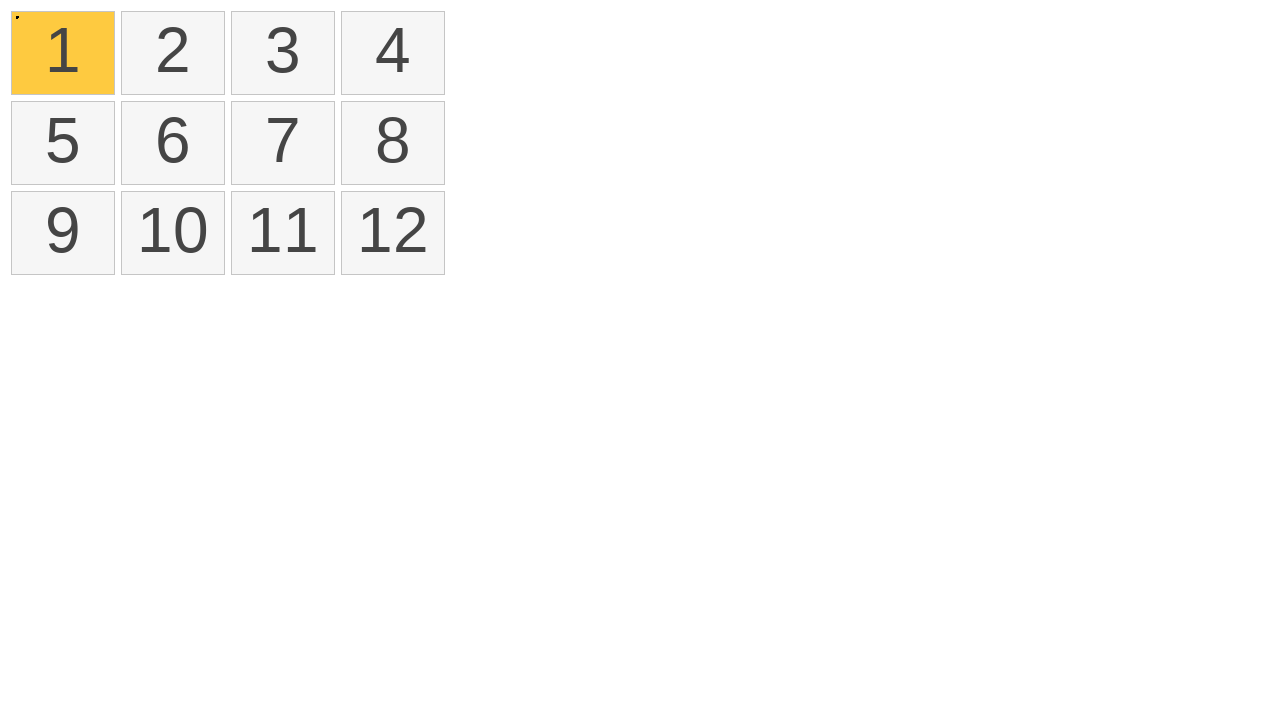

Dragged mouse to fourth element (element 4) while holding button down at (346, 16)
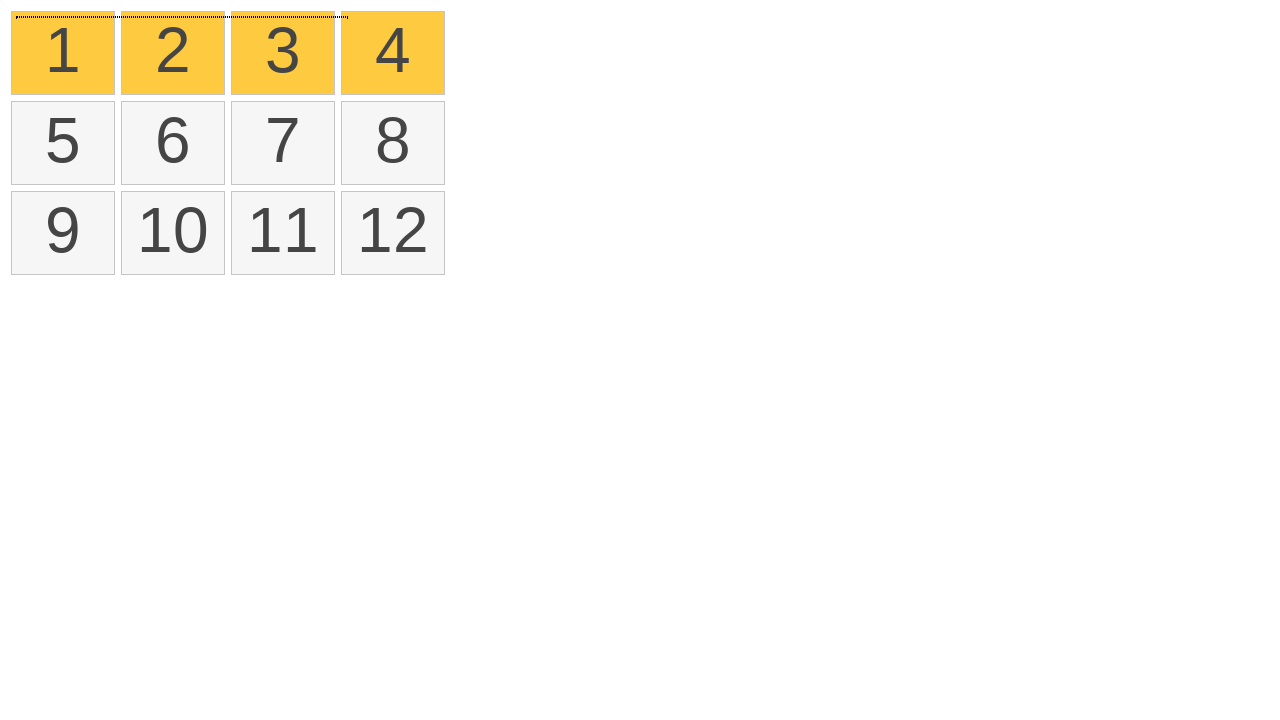

Released mouse button to complete click and hold selection at (346, 16)
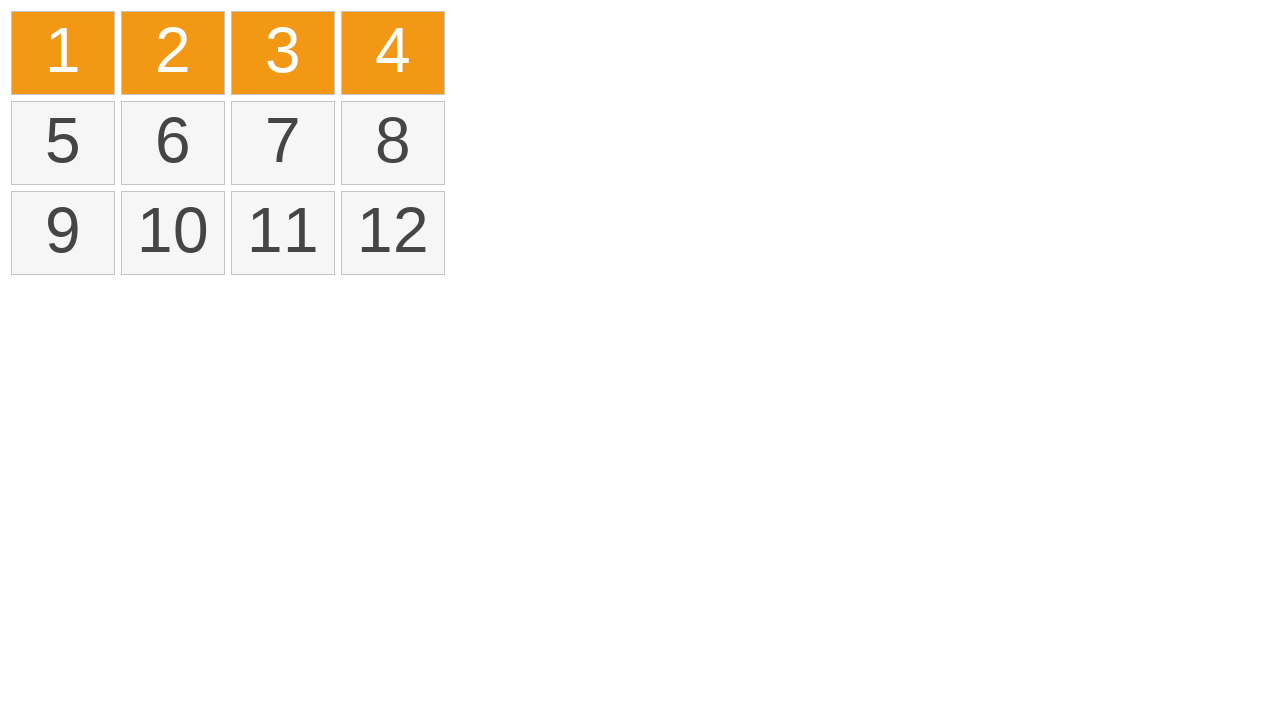

Located all selected items to verify selection
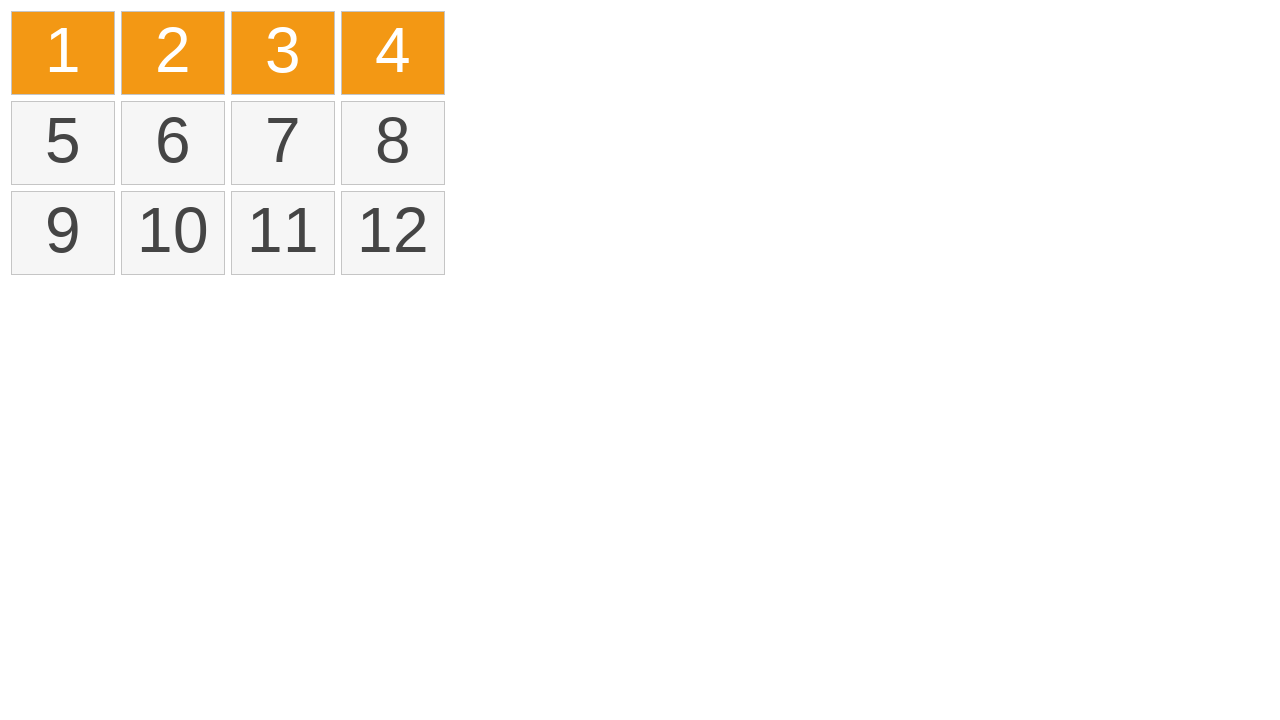

Verified that exactly 4 elements are selected
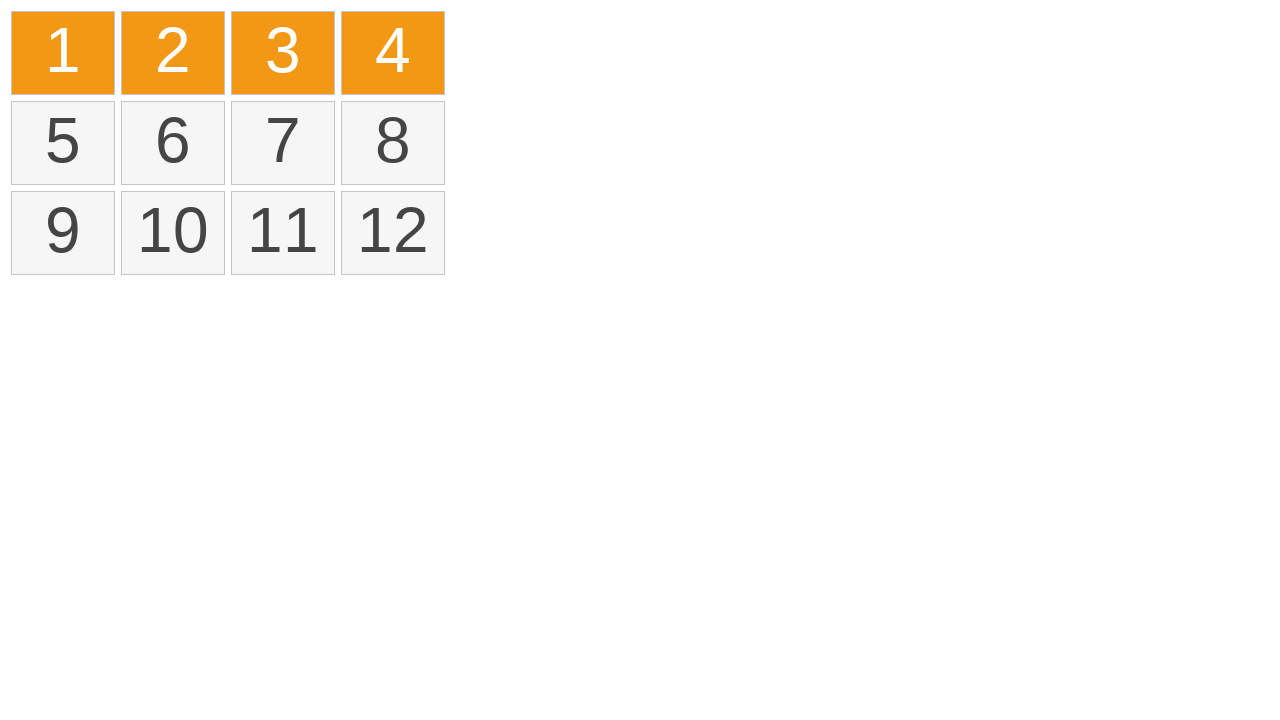

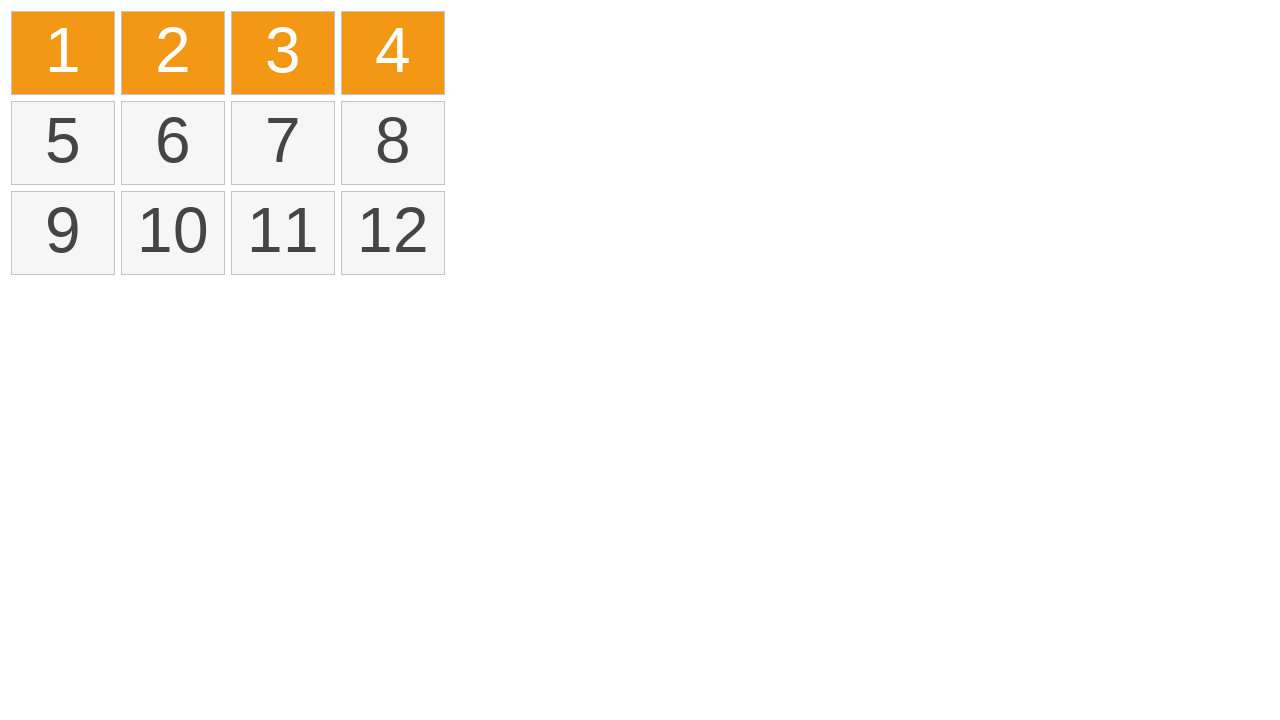